Navigates to a Selenium course content page and locates an element containing mail/address information

Starting URL: http://greenstech.in/selenium-course-content.html

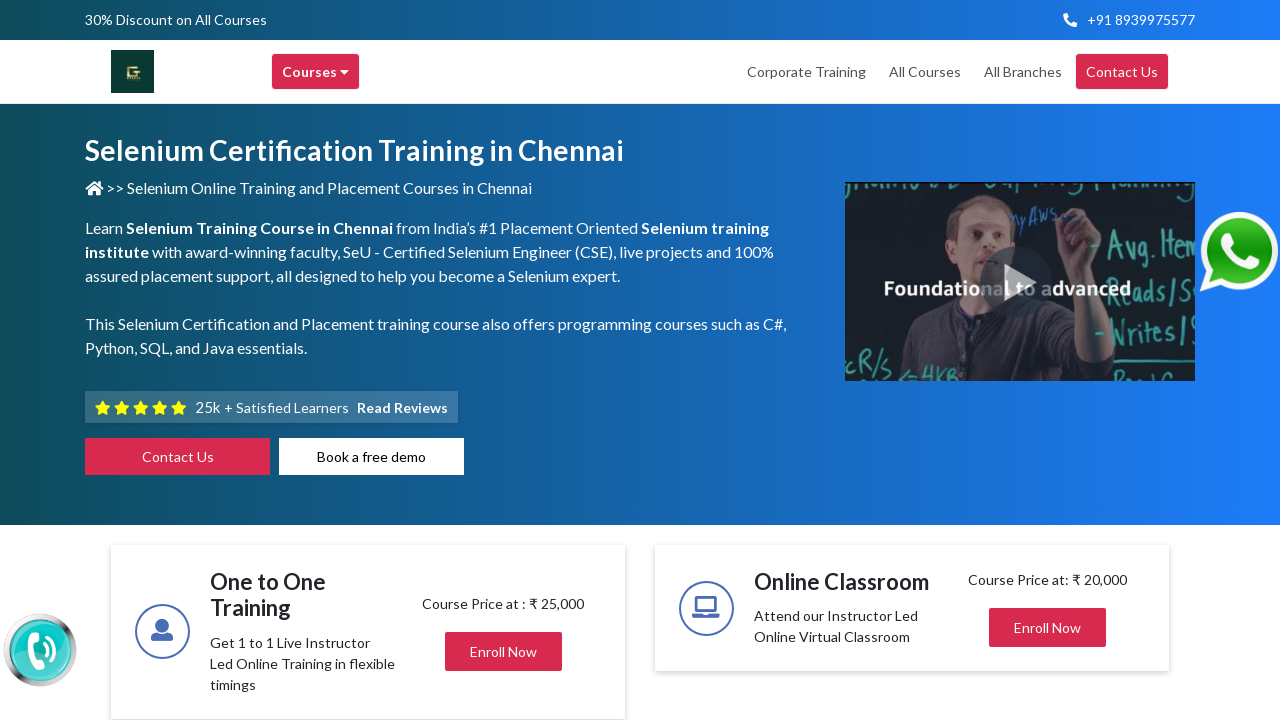

Waited for mail-info element to be present on the page
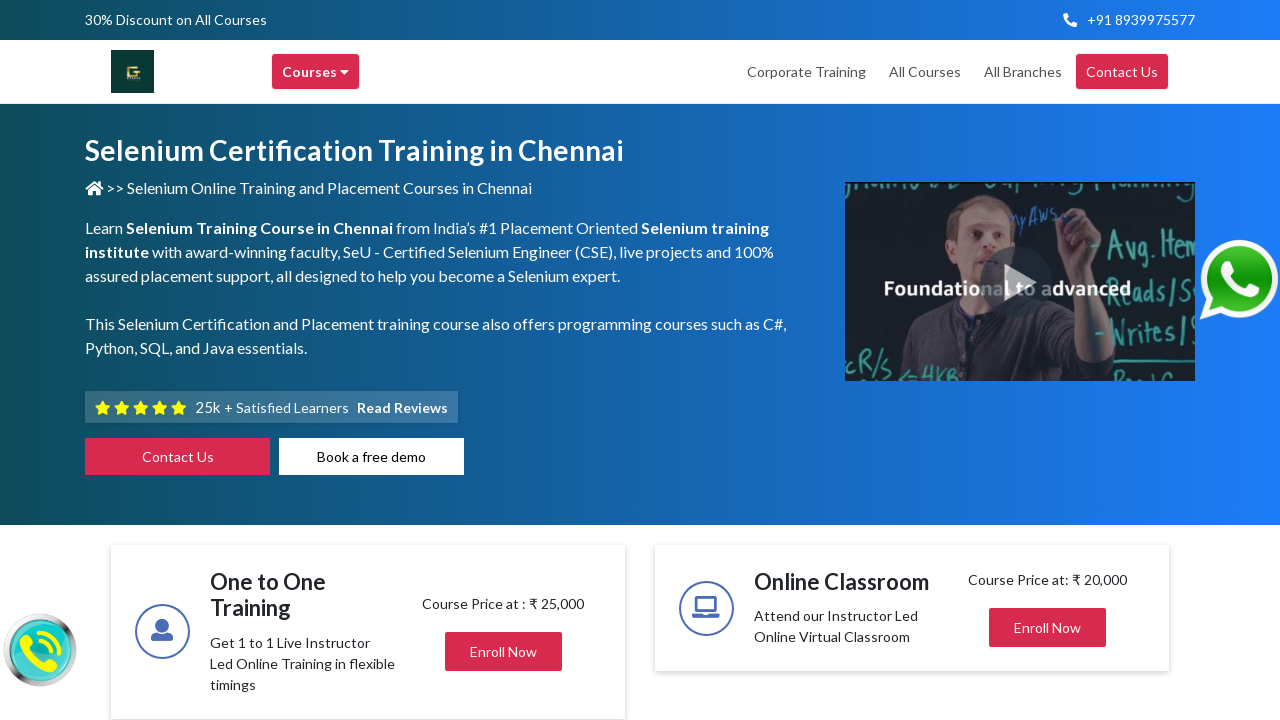

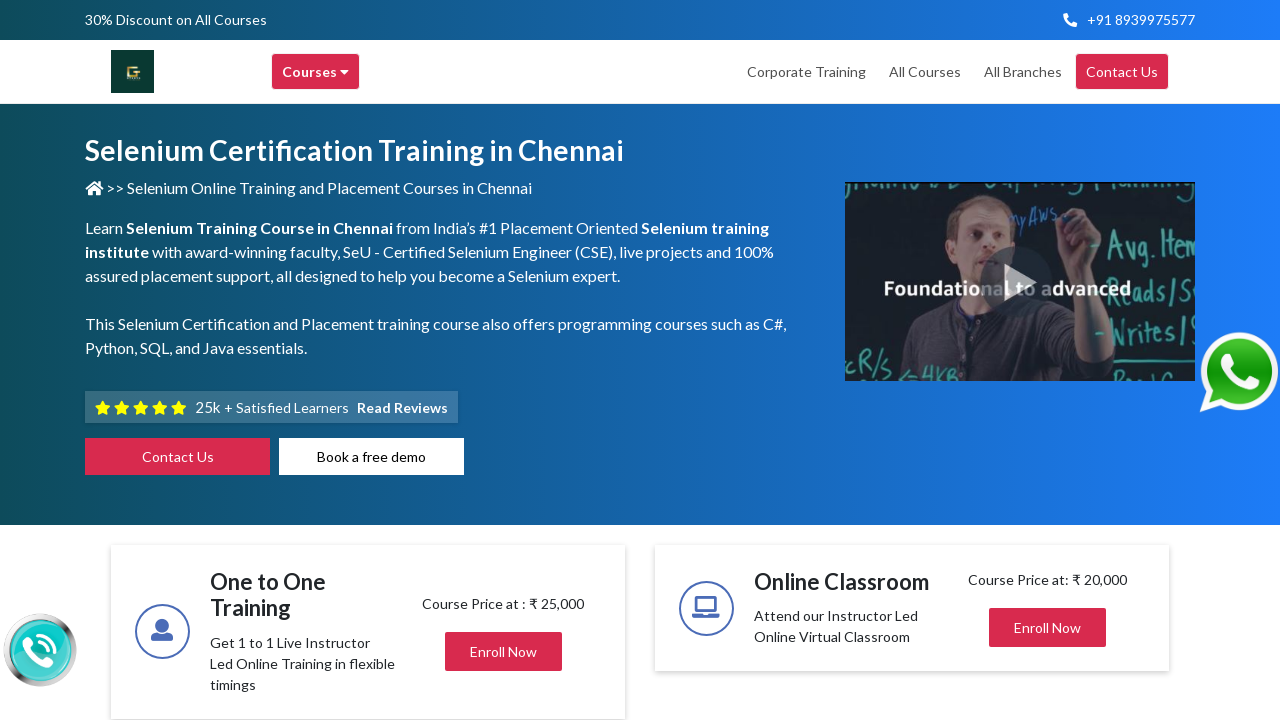